Tests JavaScript alert handling by clicking a button that triggers an alert, accepting the alert, and verifying the result message displayed on the page.

Starting URL: http://the-internet.herokuapp.com/javascript_alerts

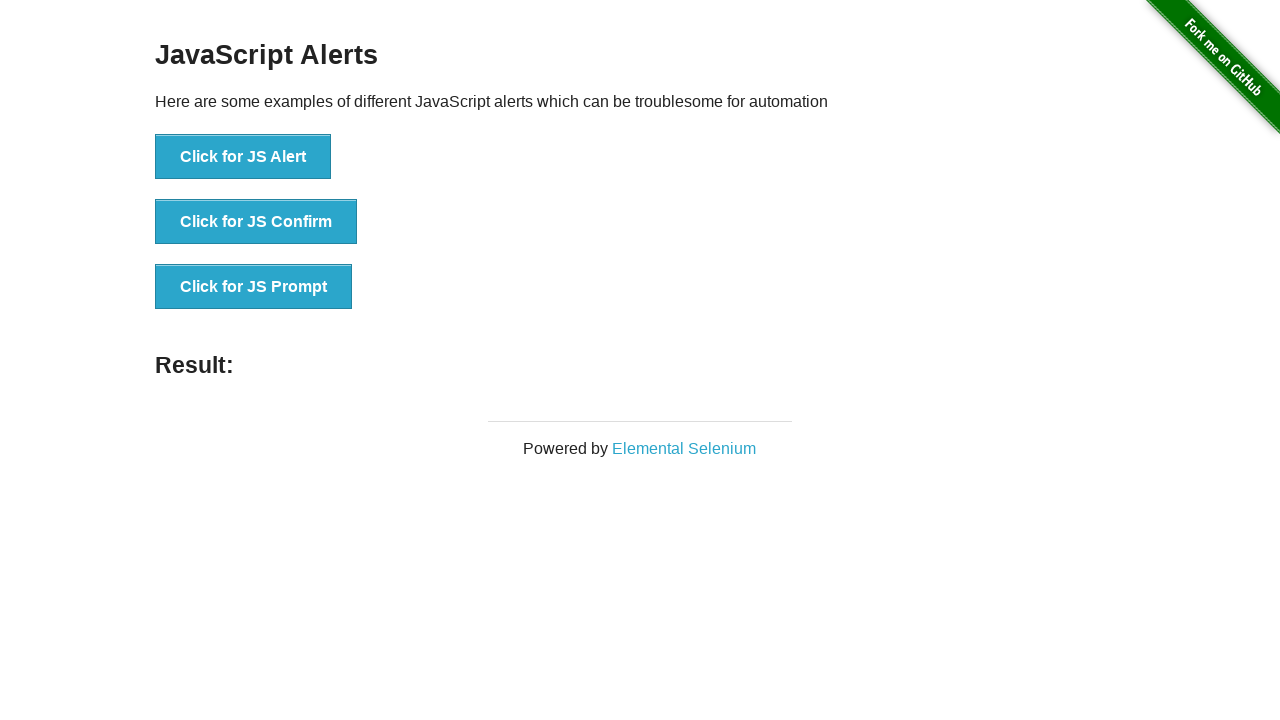

Set up dialog handler to automatically accept alerts
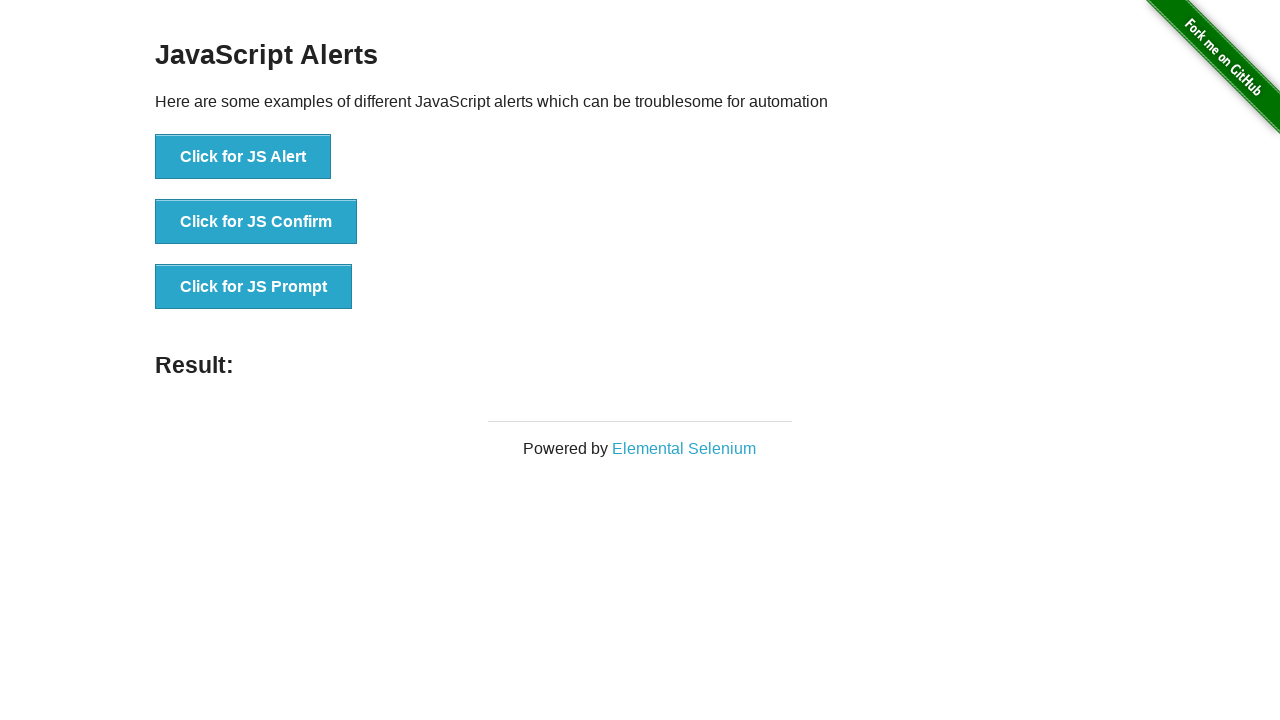

Clicked the first button to trigger JavaScript alert at (243, 157) on ul > li:nth-child(1) > button
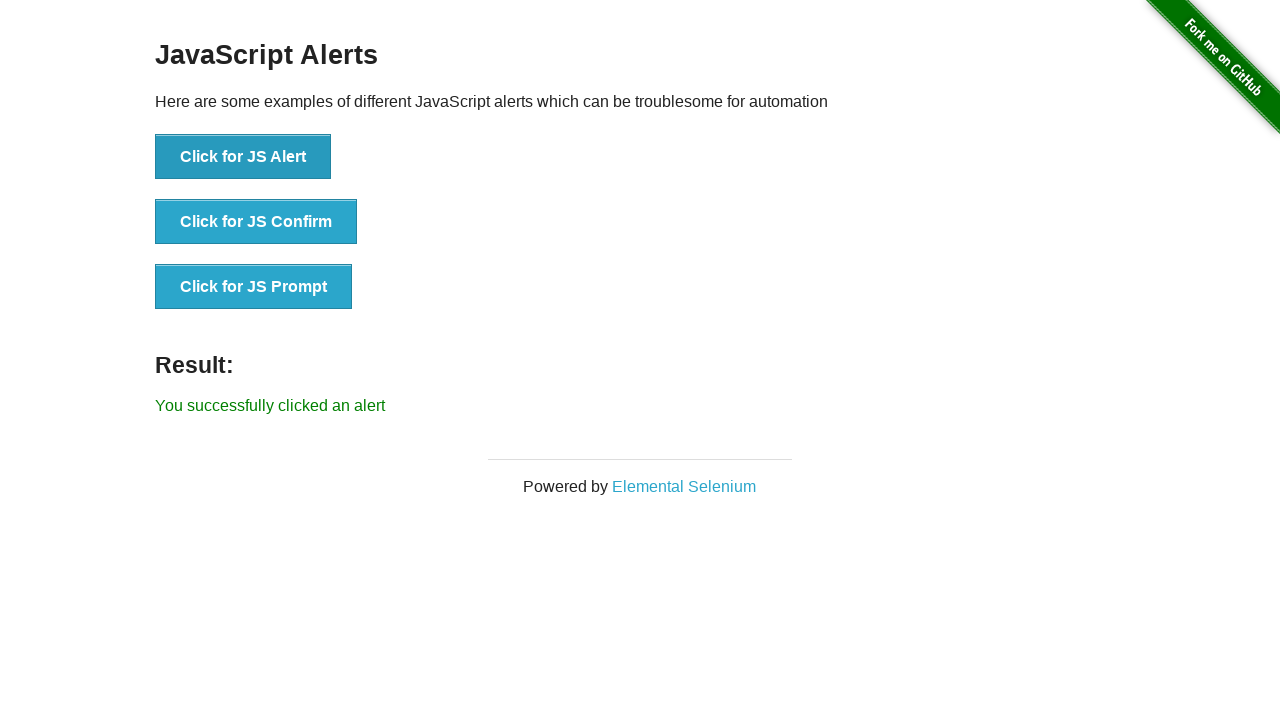

Result message element loaded on the page
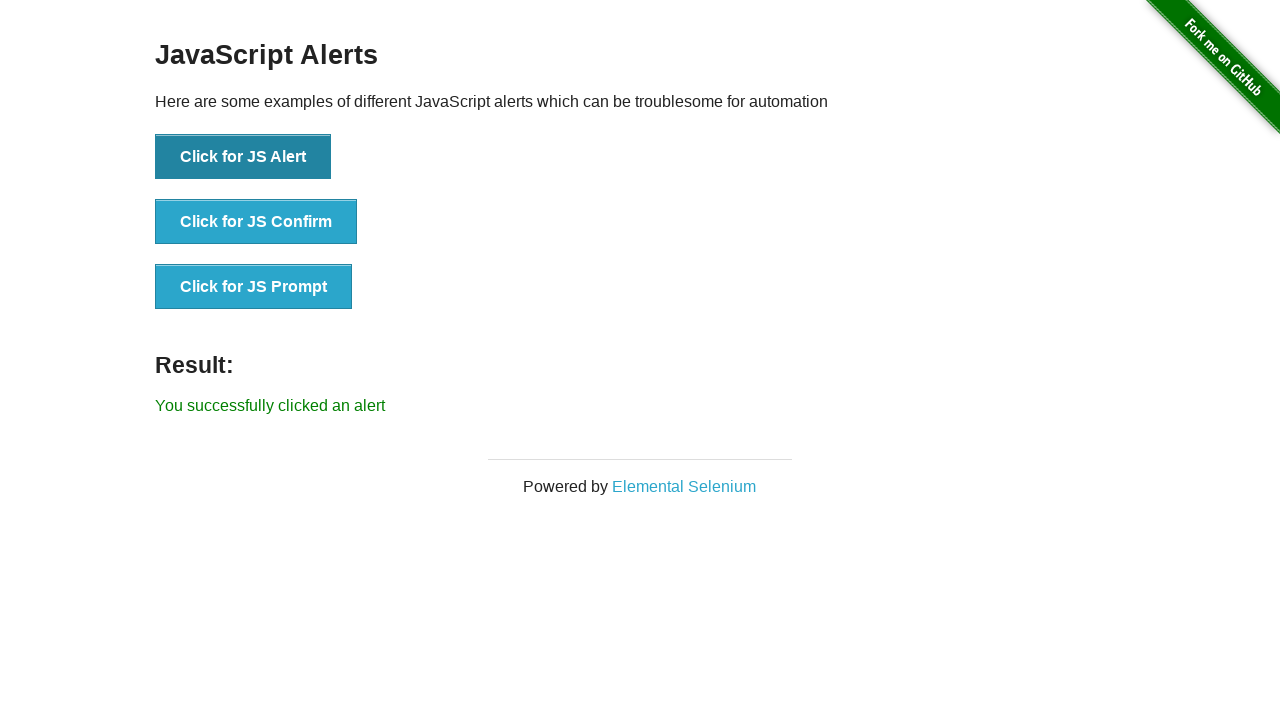

Retrieved result text: 'You successfully clicked an alert'
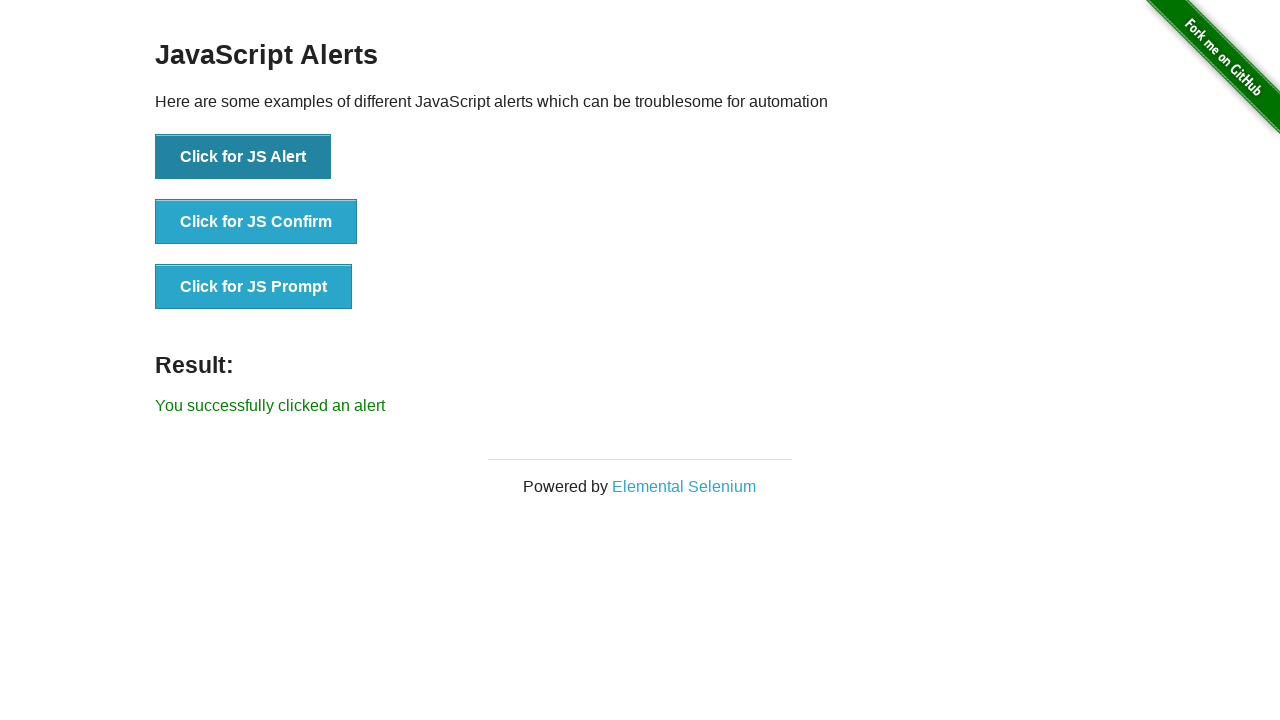

Verified result text matches expected message
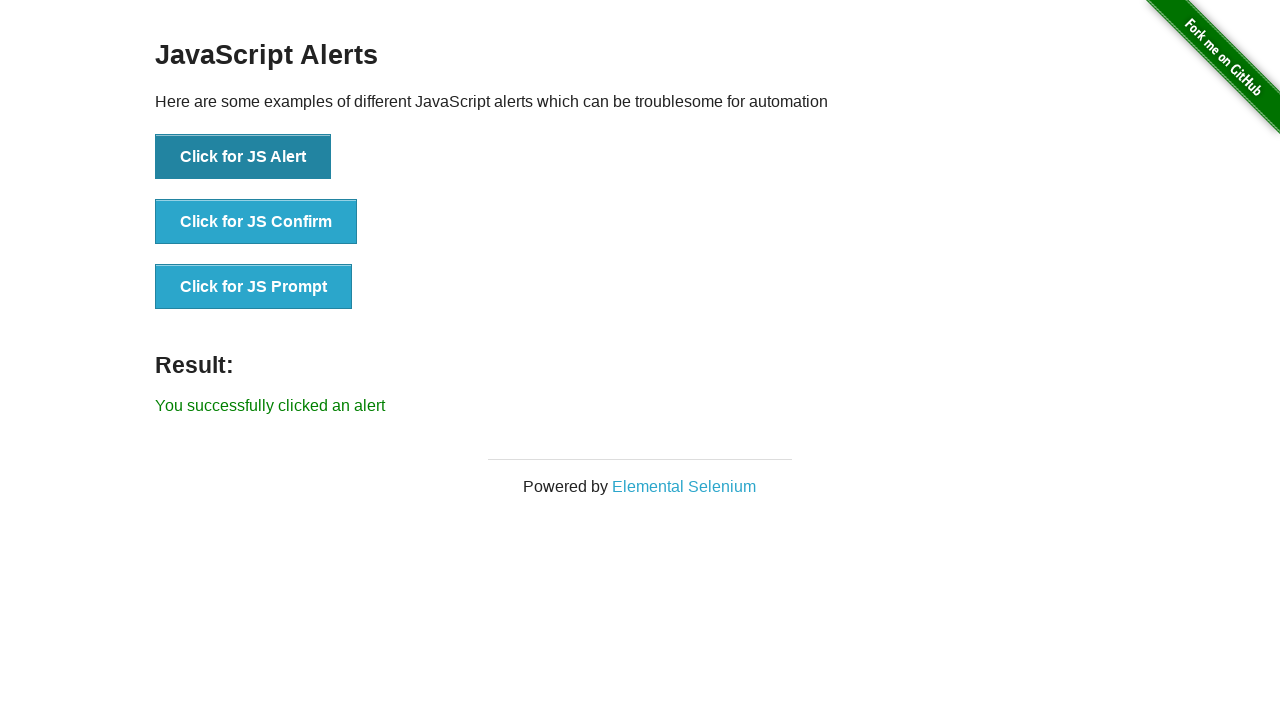

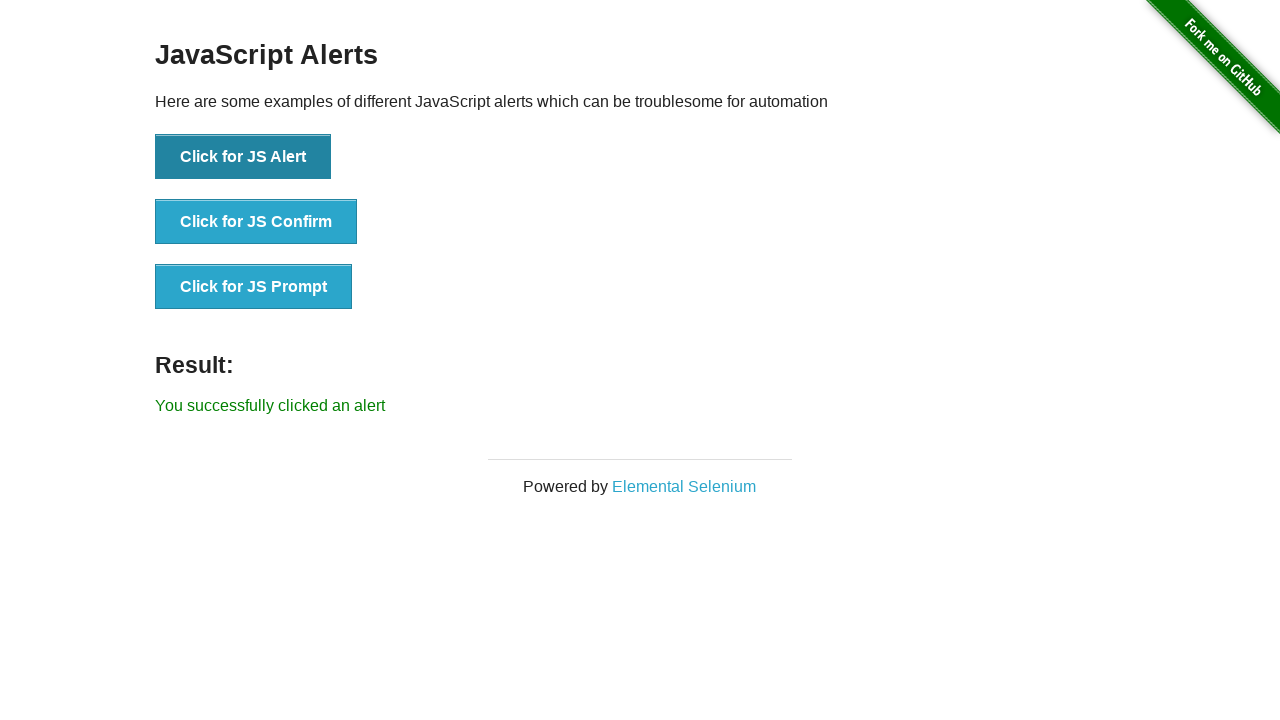